Tests drag and drop functionality on jQuery UI demo page by dragging an element and dropping it onto a target area within an iframe

Starting URL: https://jqueryui.com/droppable/

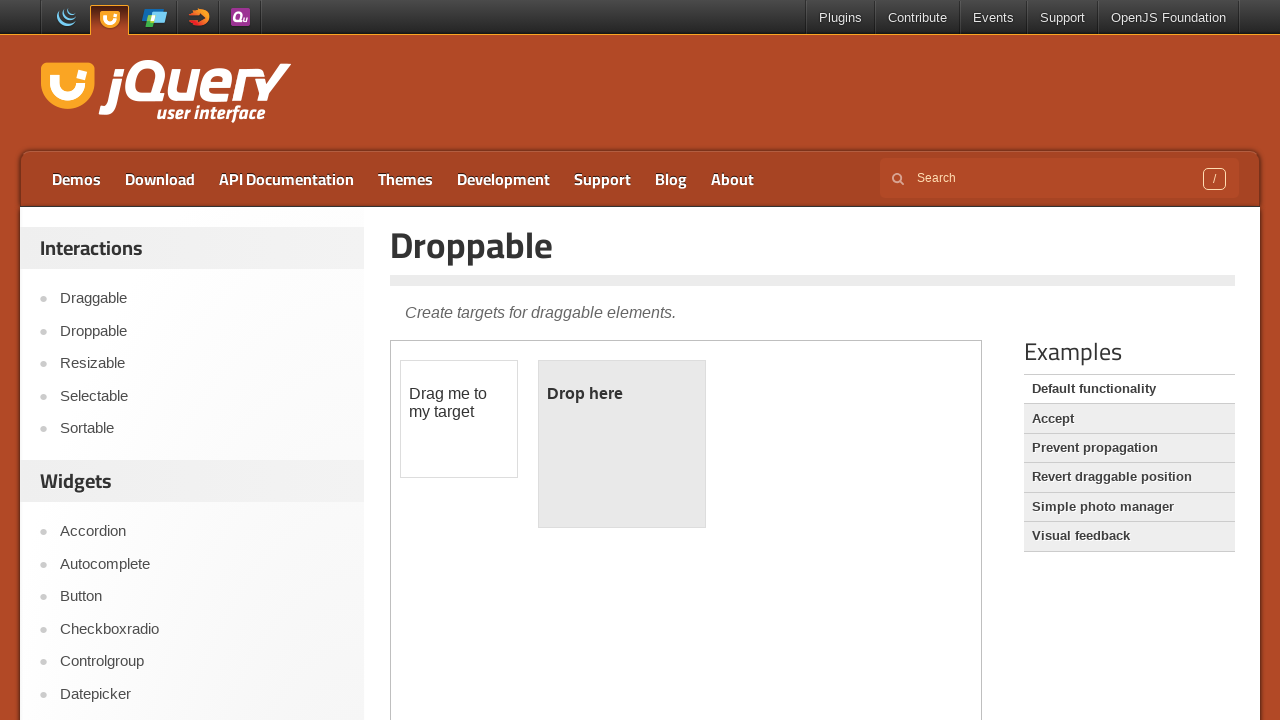

Located the demo iframe containing drag and drop elements
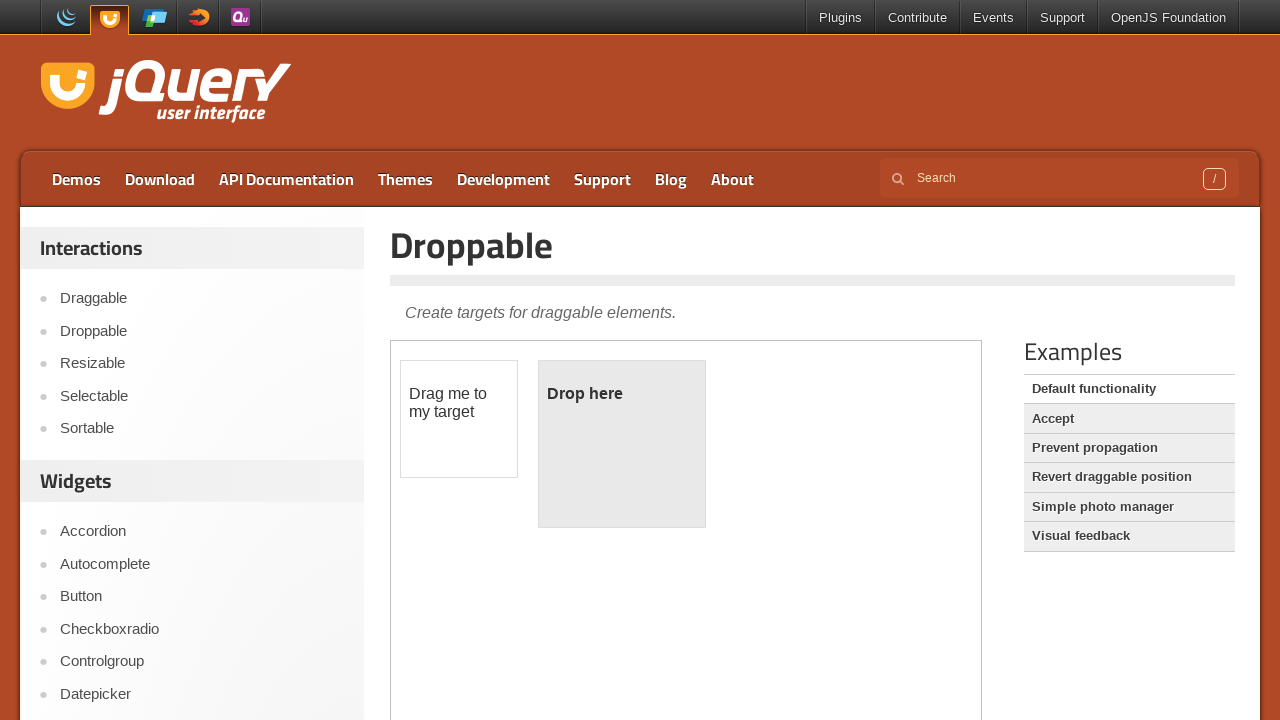

Located the draggable element with id 'draggable'
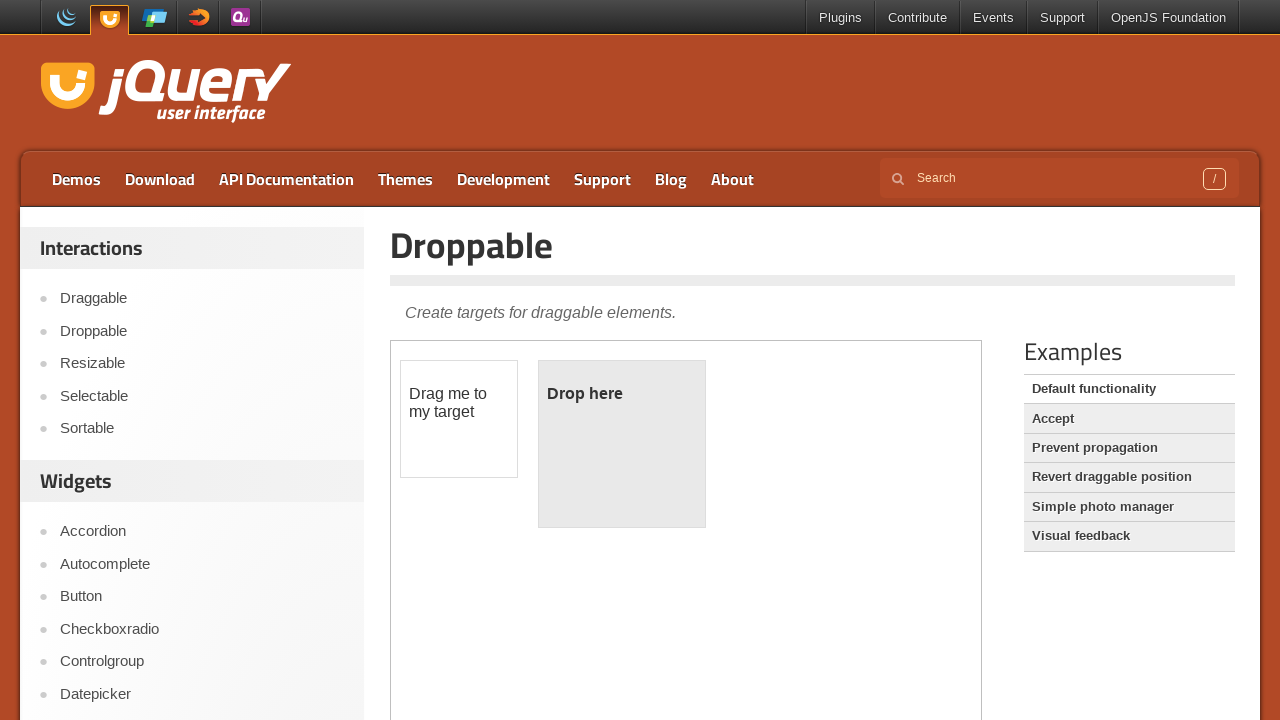

Located the droppable target element with id 'droppable'
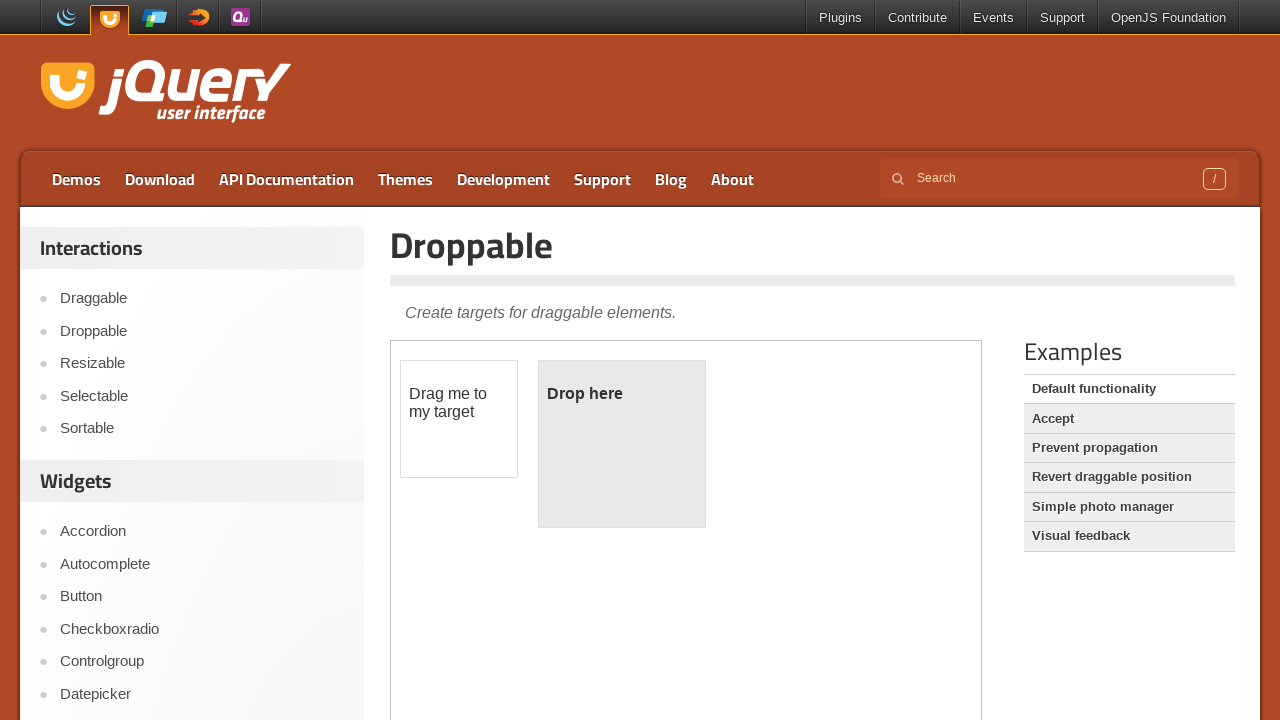

Dragged the draggable element onto the droppable target area at (622, 444)
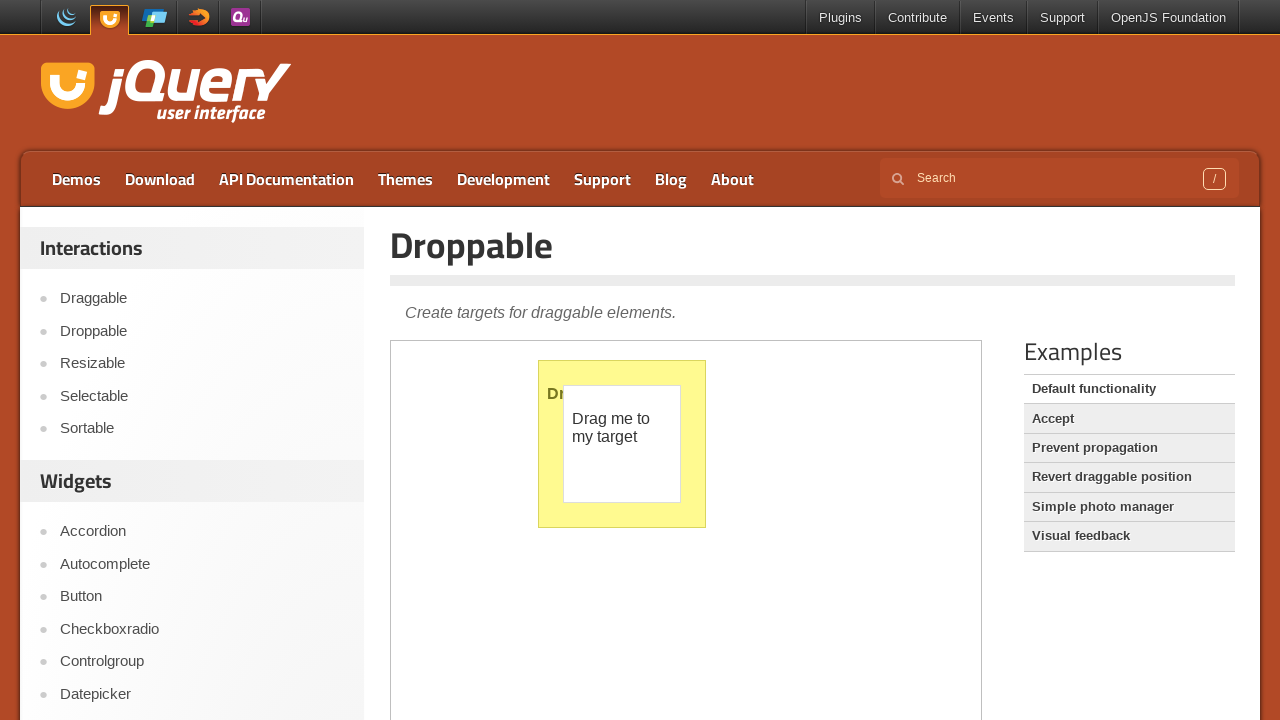

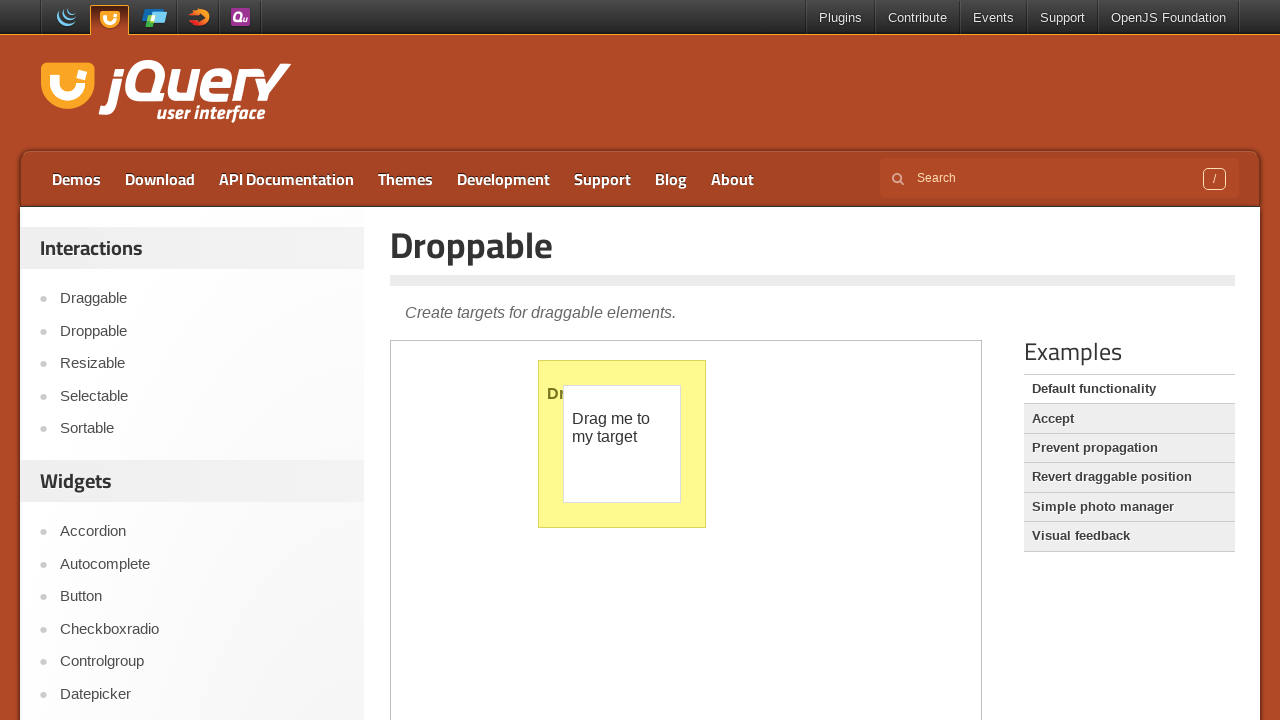